Tests that an article detail page loads correctly by verifying the page identifier

Starting URL: https://www.gcores.com/articles/169291

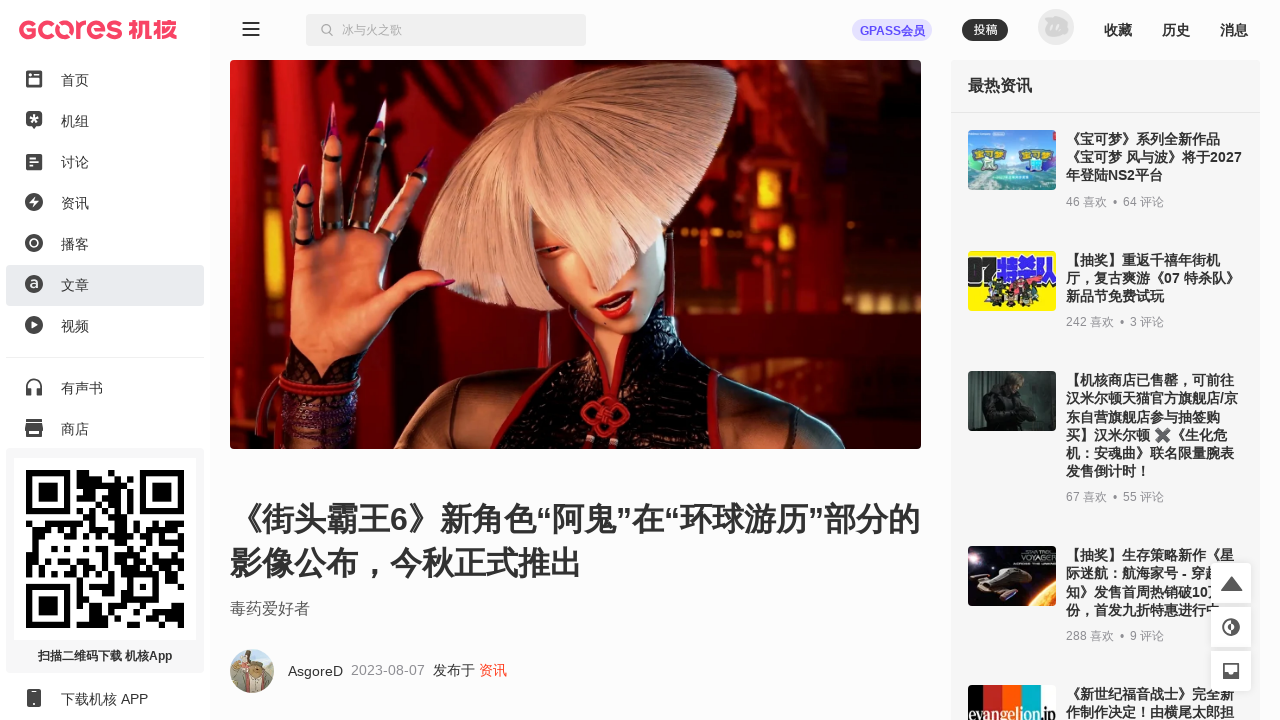

Main app container #app_inner loaded
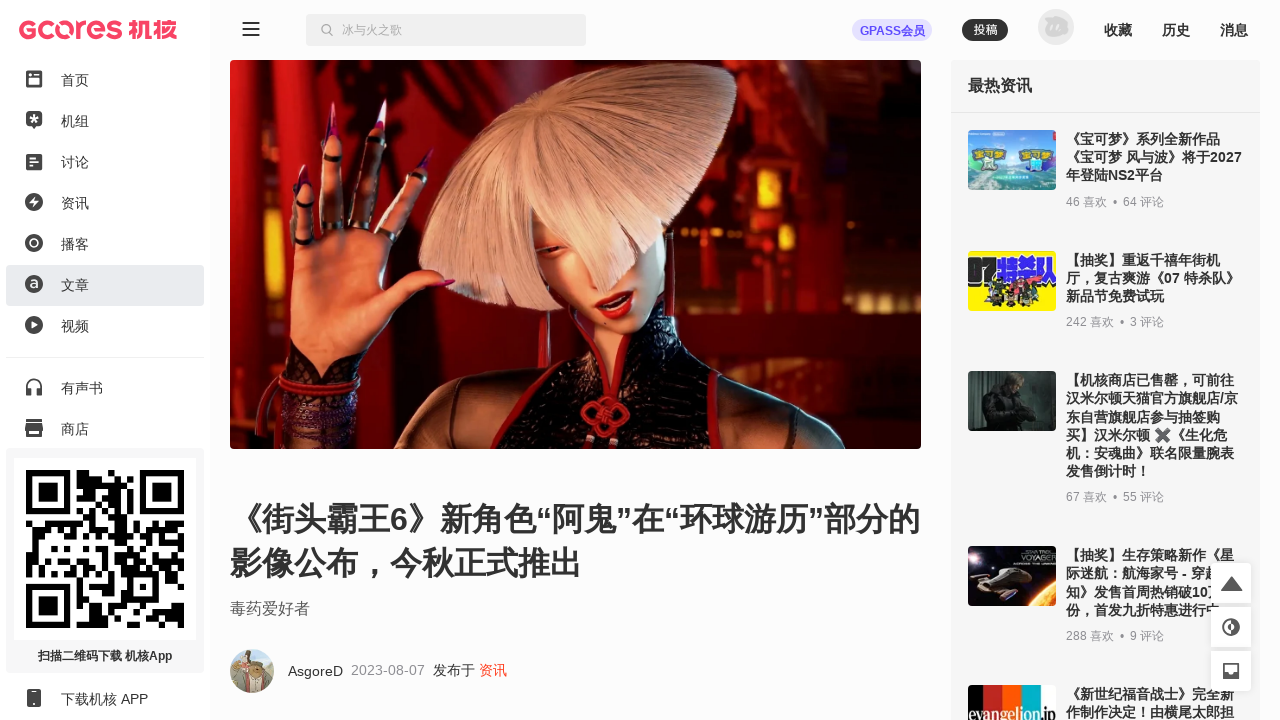

Located #app_inner element
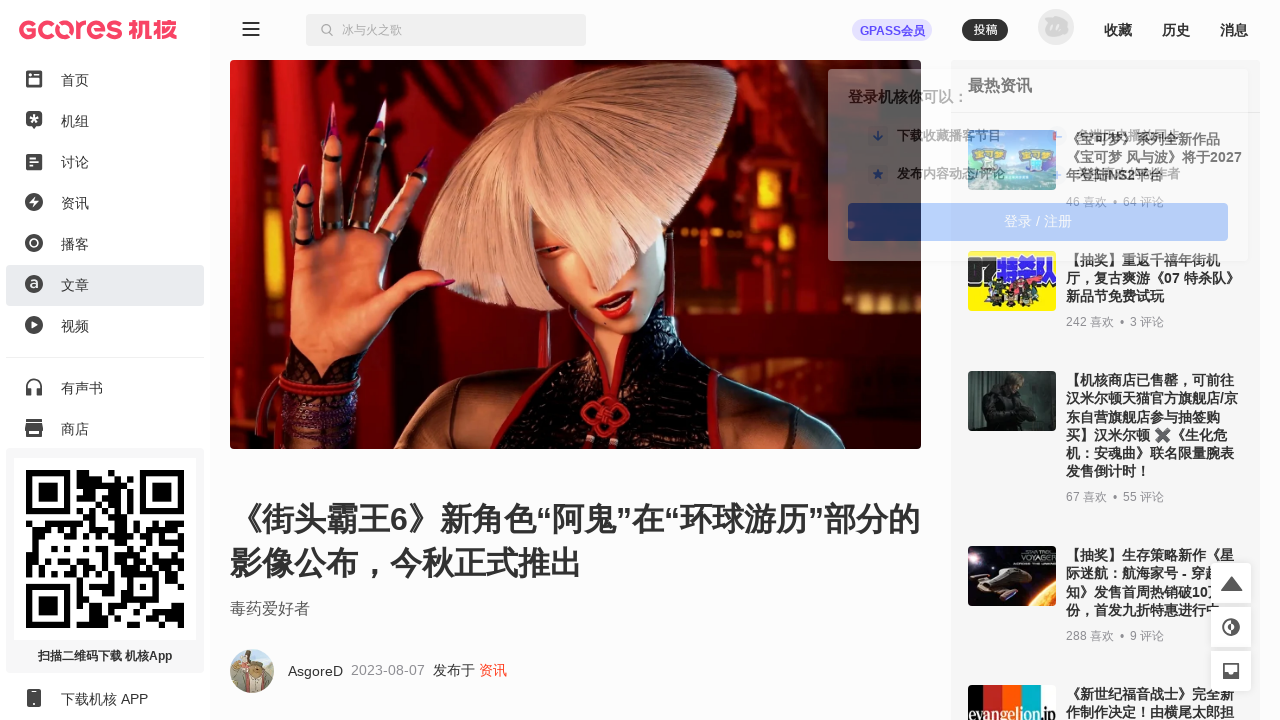

Verified page identifier: data-page-name equals 'article'
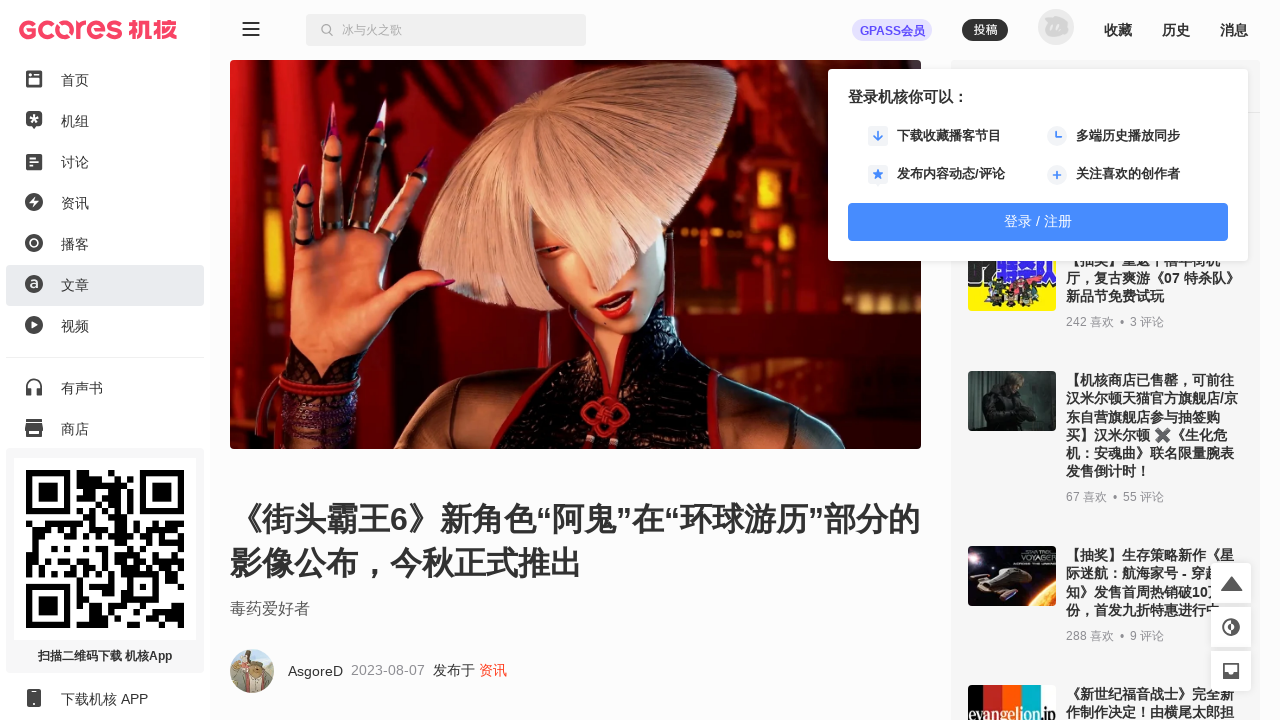

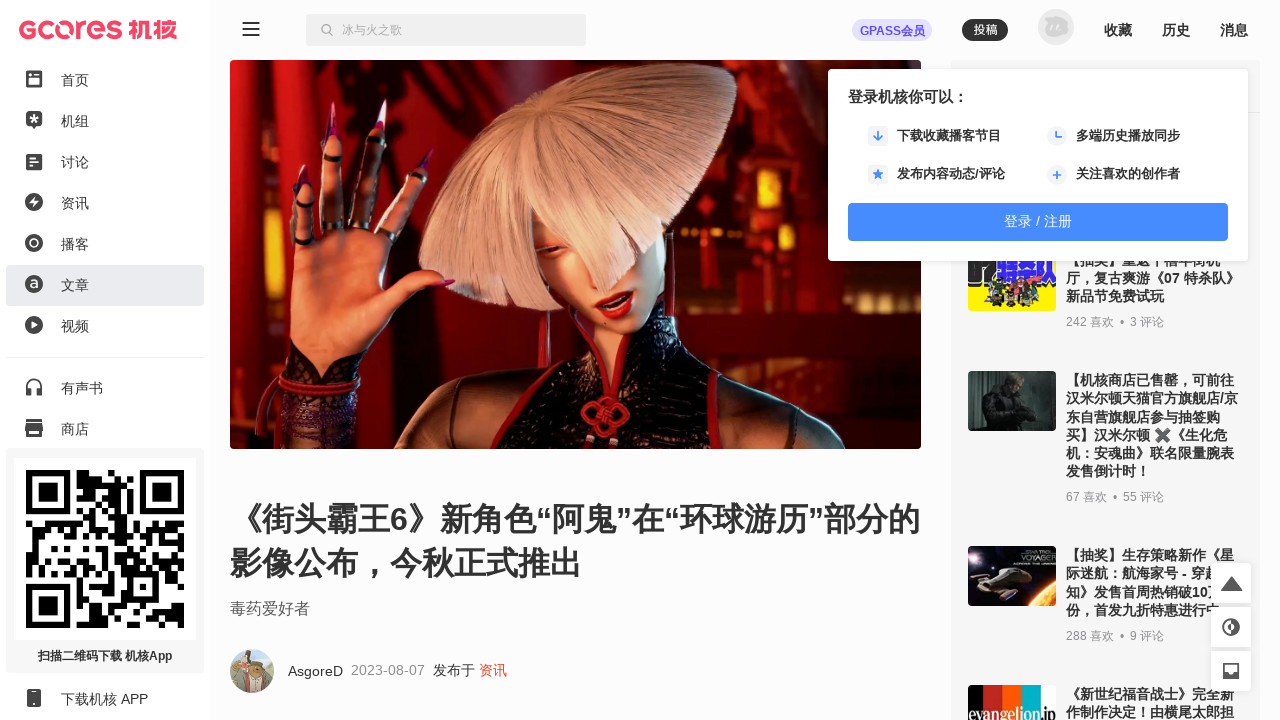